Tests iframe handling by navigating to a frames demo page, switching to an iframe named "frame1", and locating a heading element within it.

Starting URL: https://demoqa.com/frames

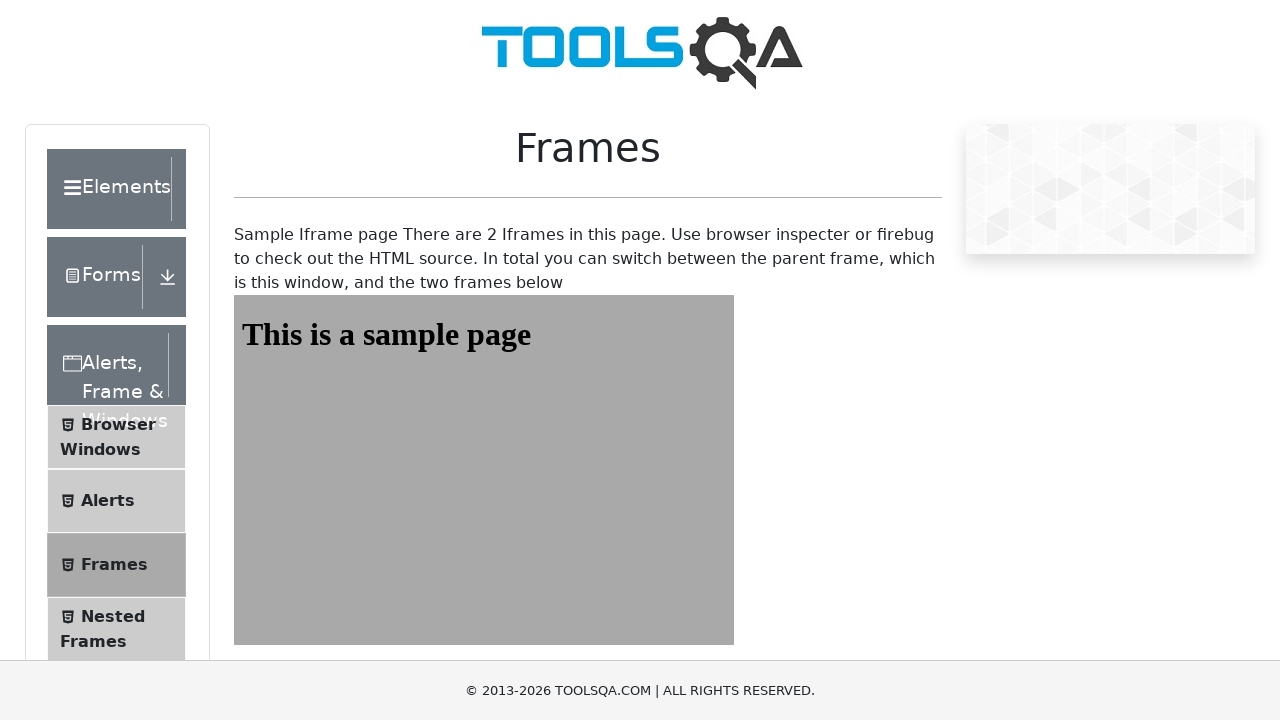

Navigated to frames demo page at https://demoqa.com/frames
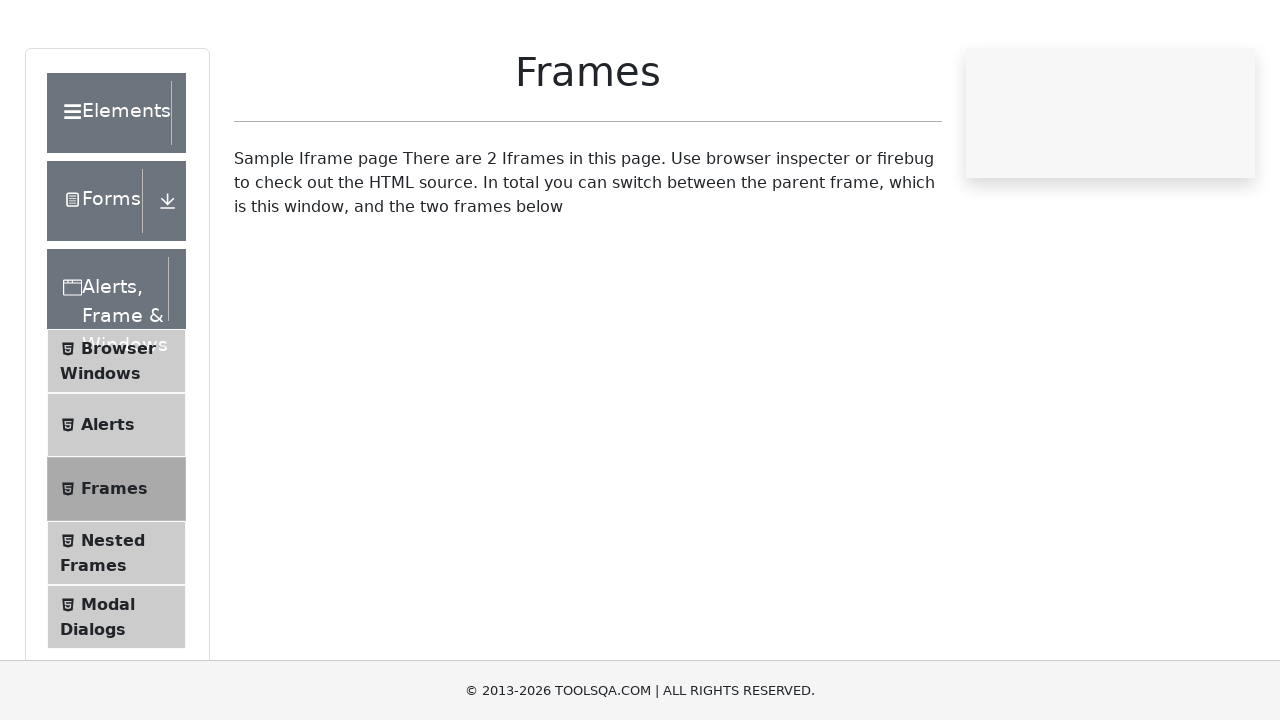

Located iframe with id 'frame1'
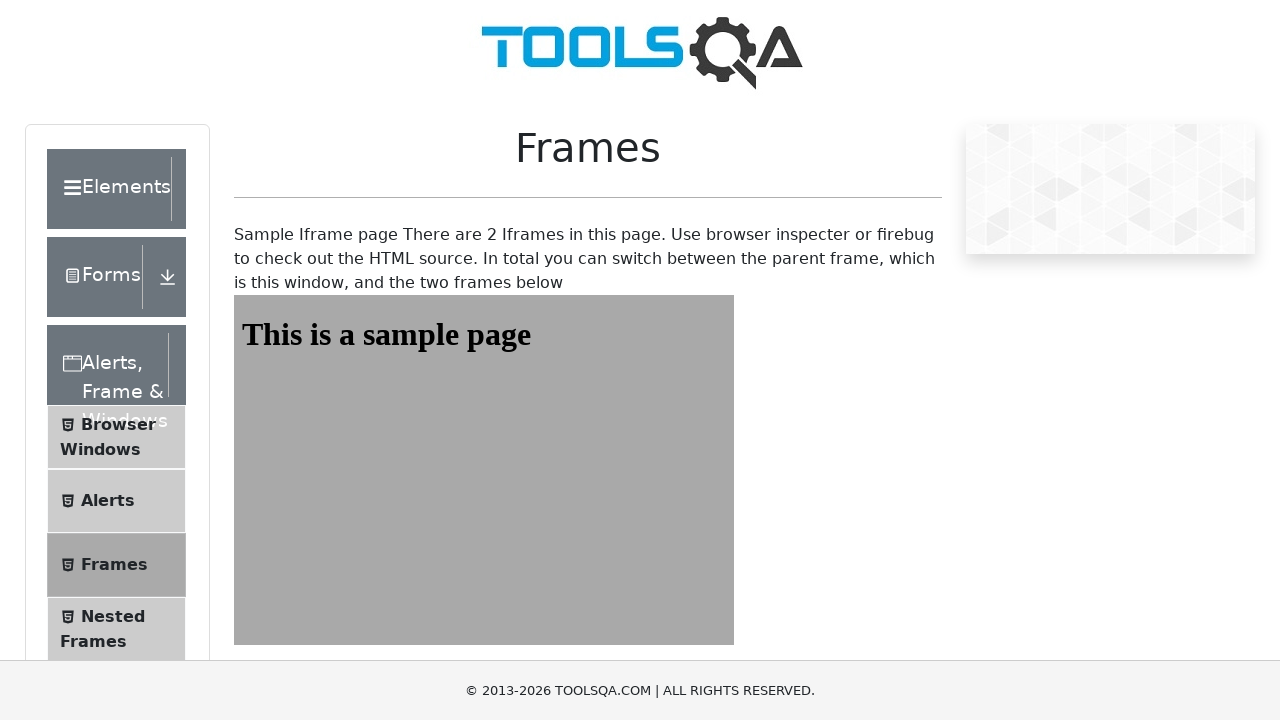

Located heading element with id 'sampleHeading' inside iframe
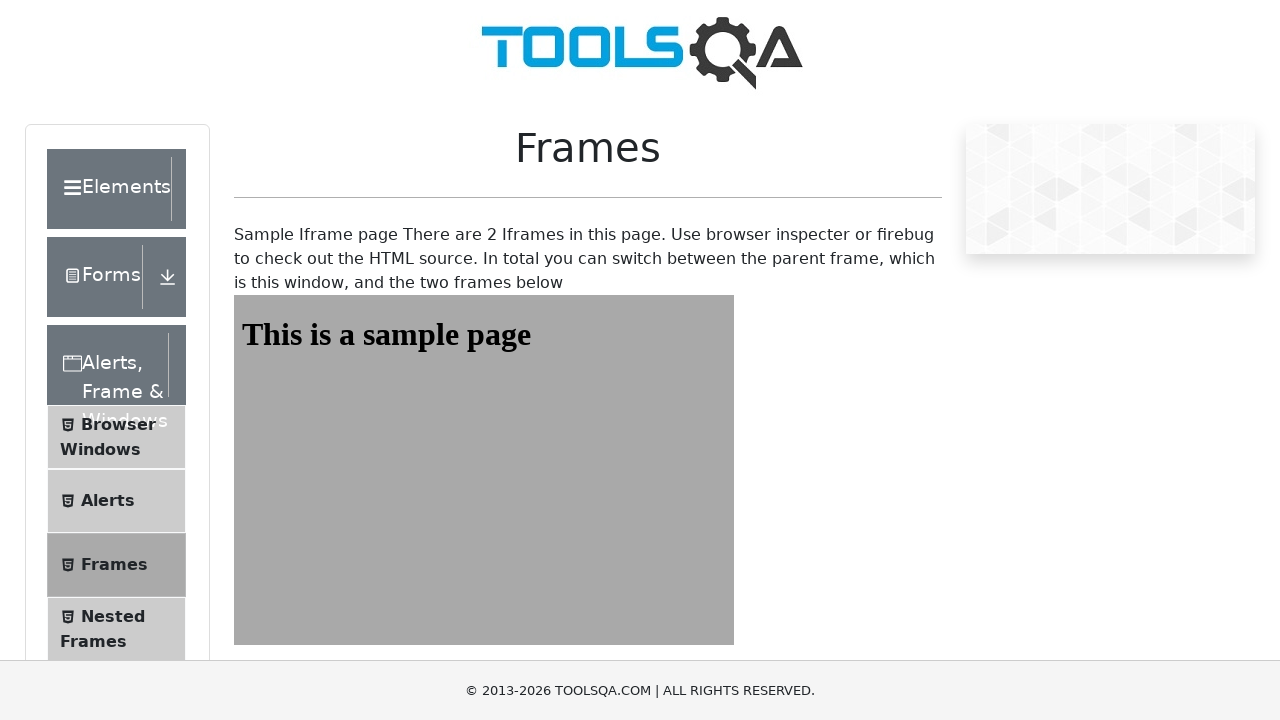

Heading element is now visible and ready
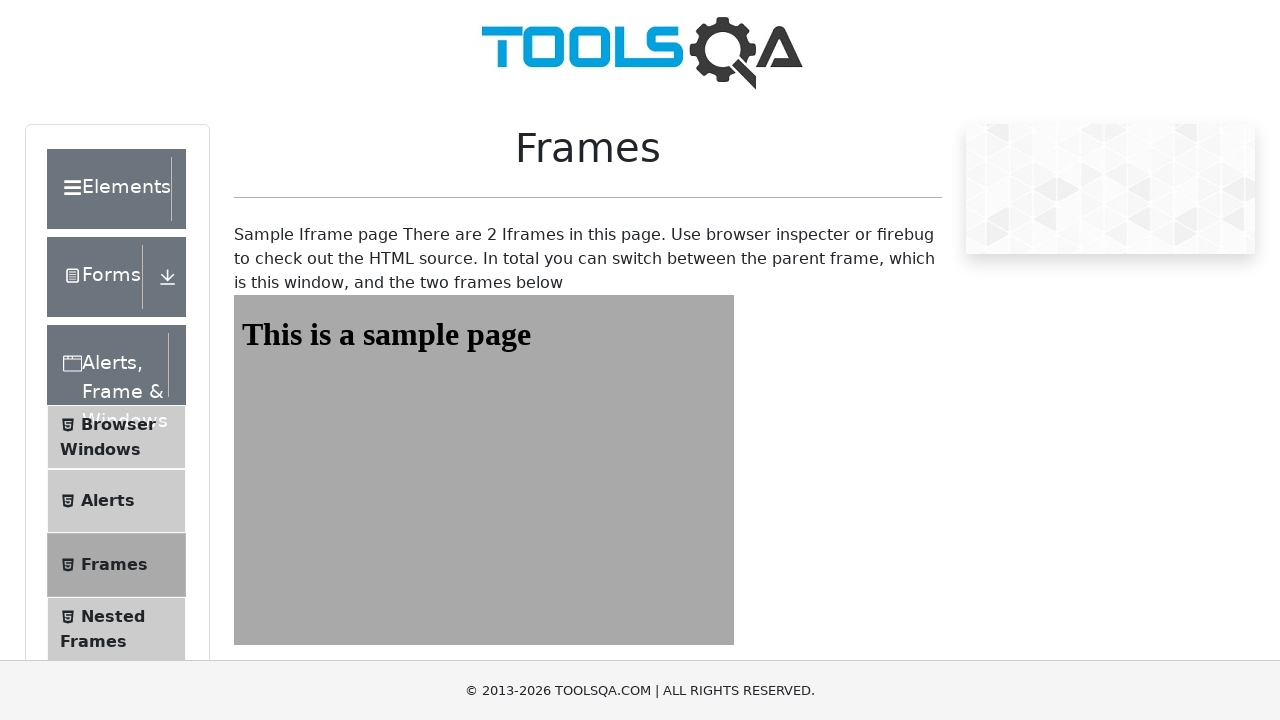

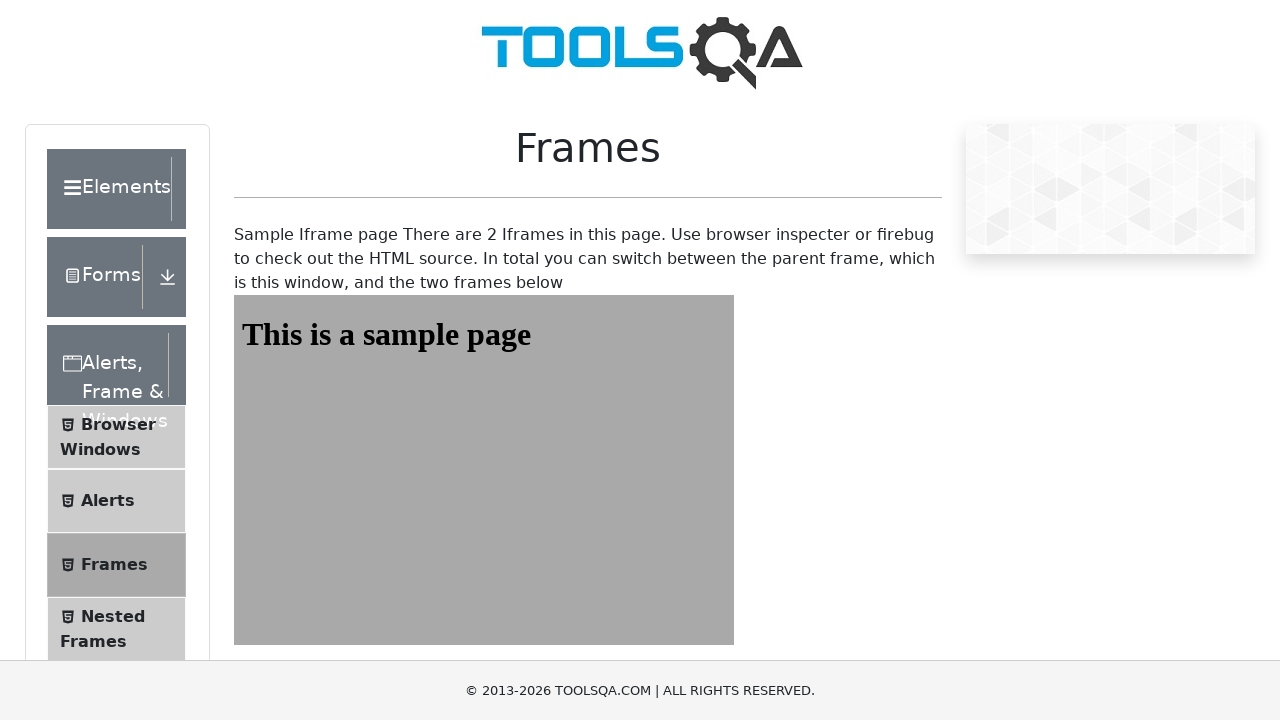